Navigates to the CoWIN self-registration page and waits for the page to load

Starting URL: https://selfregistration.cowin.gov.in/

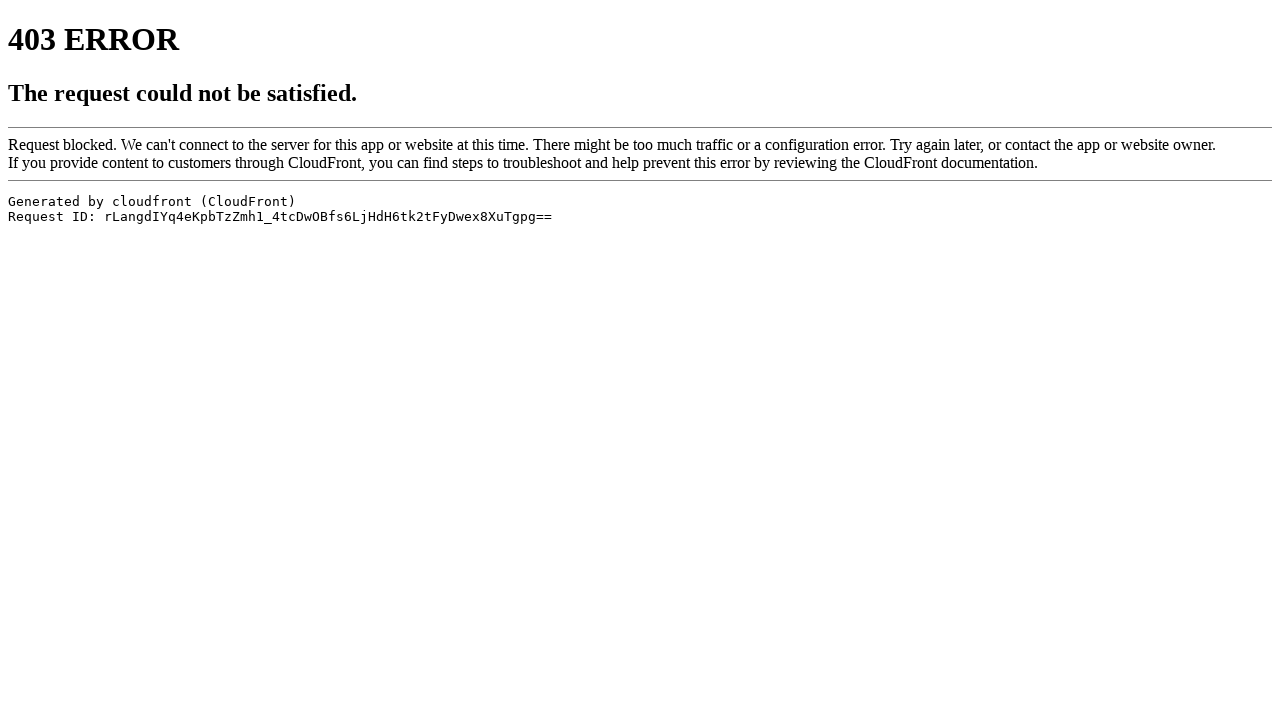

Navigated to CoWIN self-registration page
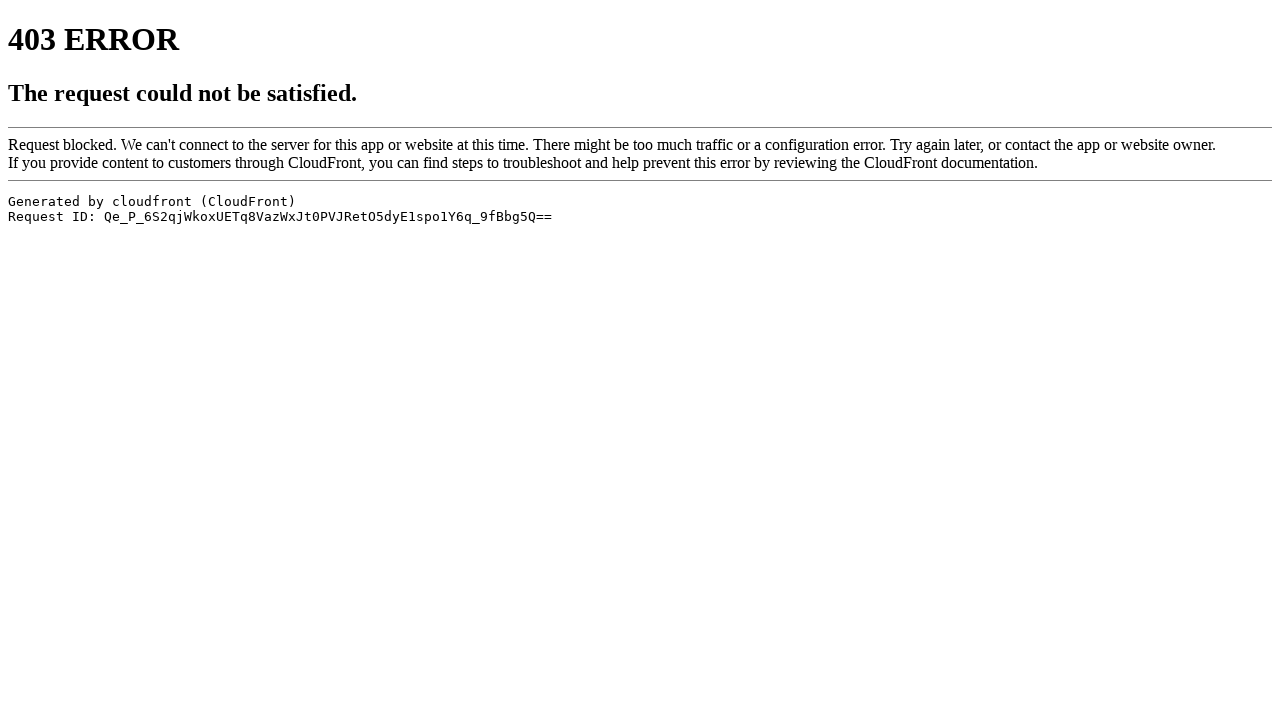

CoWIN page fully loaded with no pending network requests
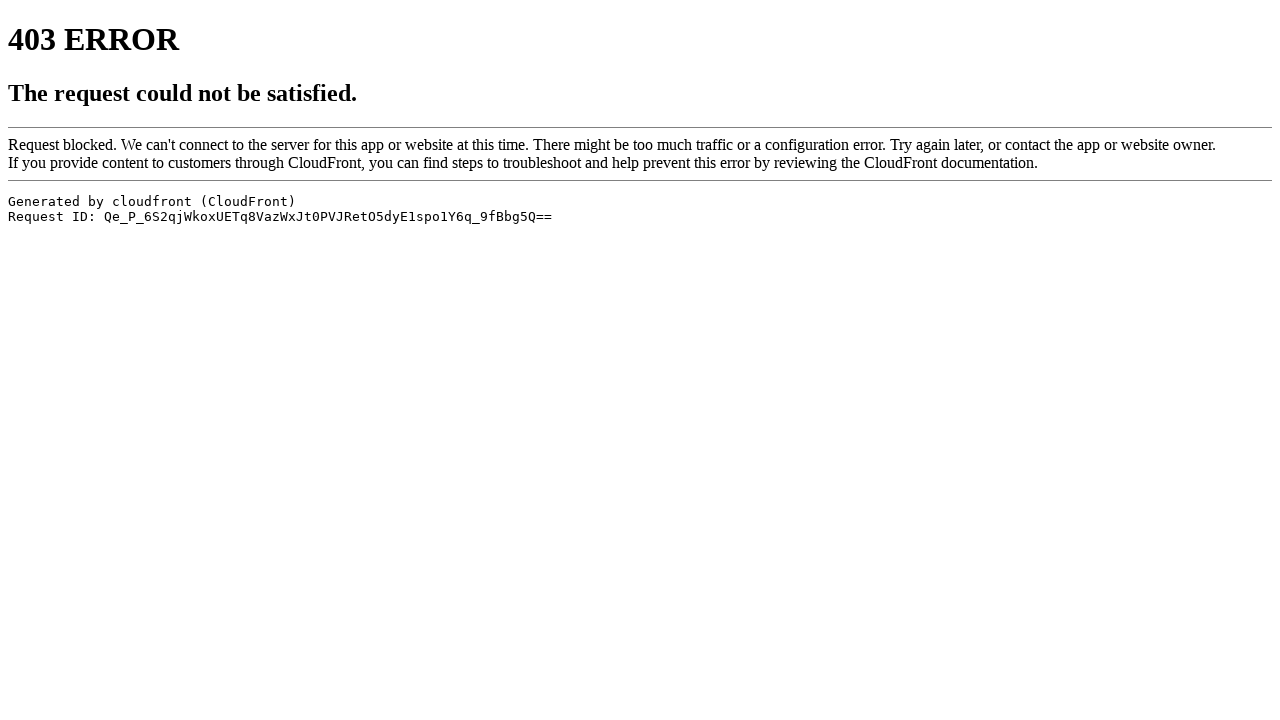

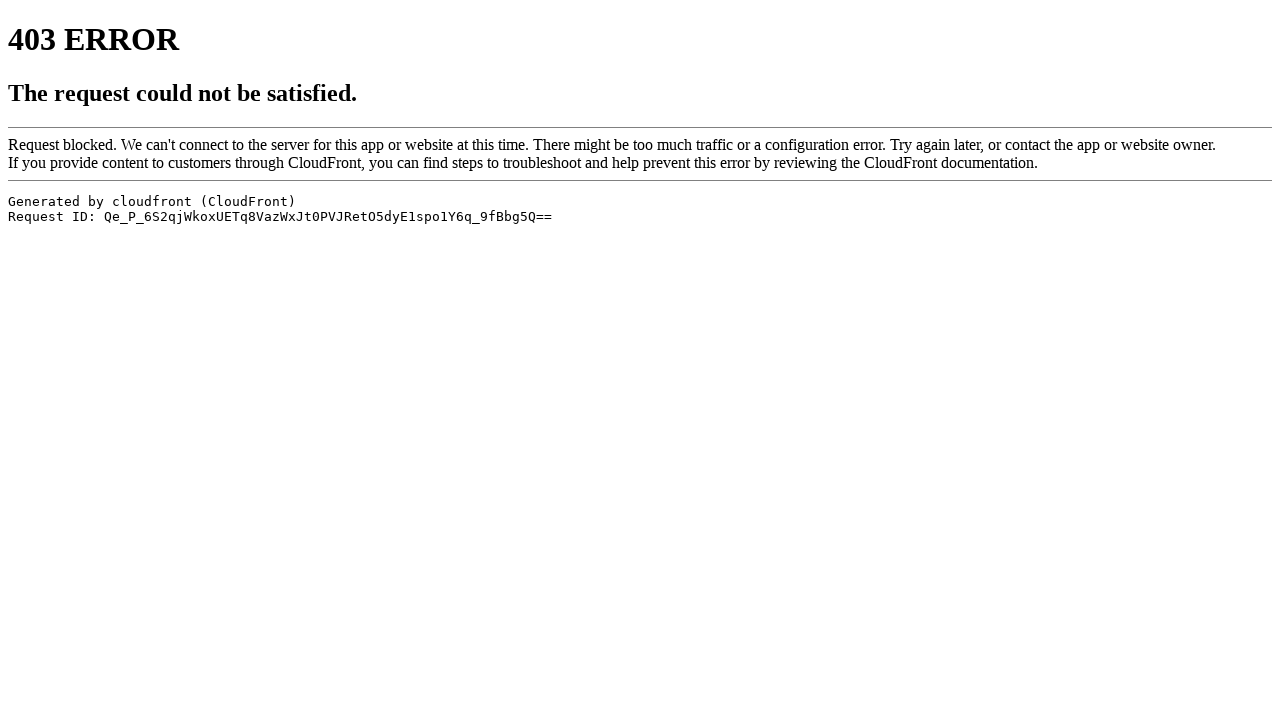